Tests browser zoom functionality by navigating to a webpage and using JavaScript to zoom out the page to 60%

Starting URL: https://www.guru99.com/regression-testing.html

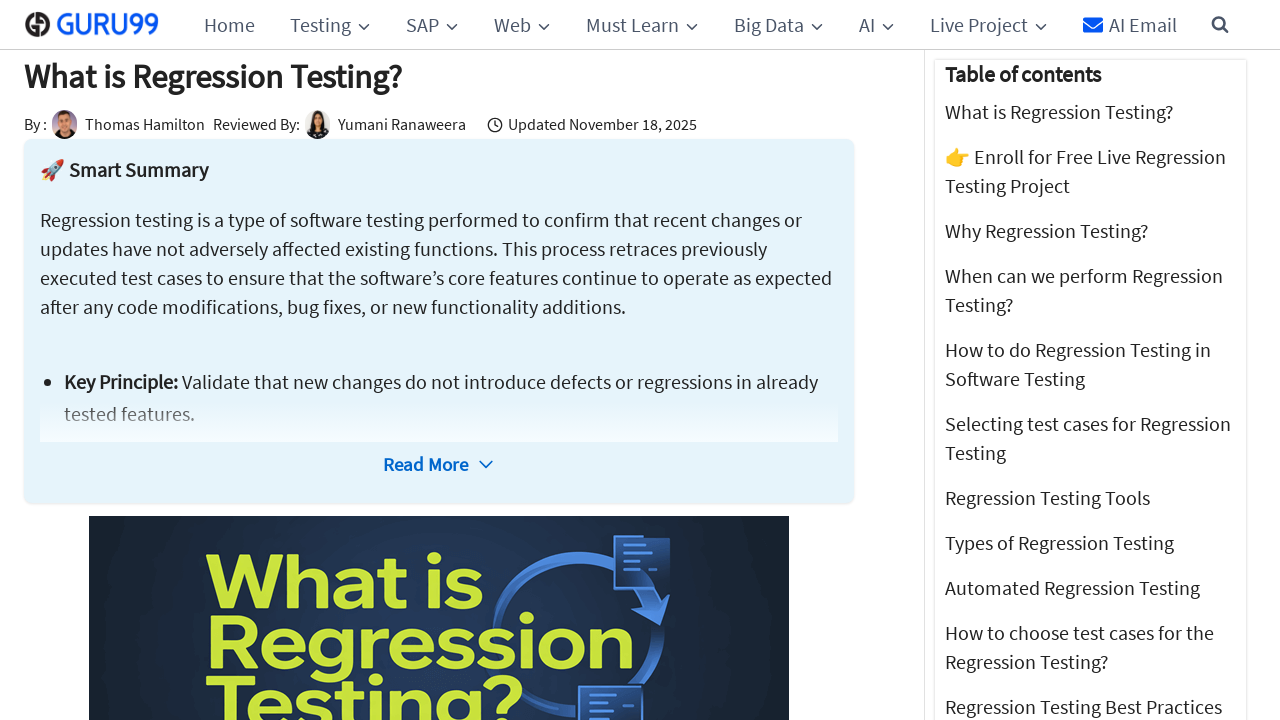

Navigated to https://www.guru99.com/regression-testing.html
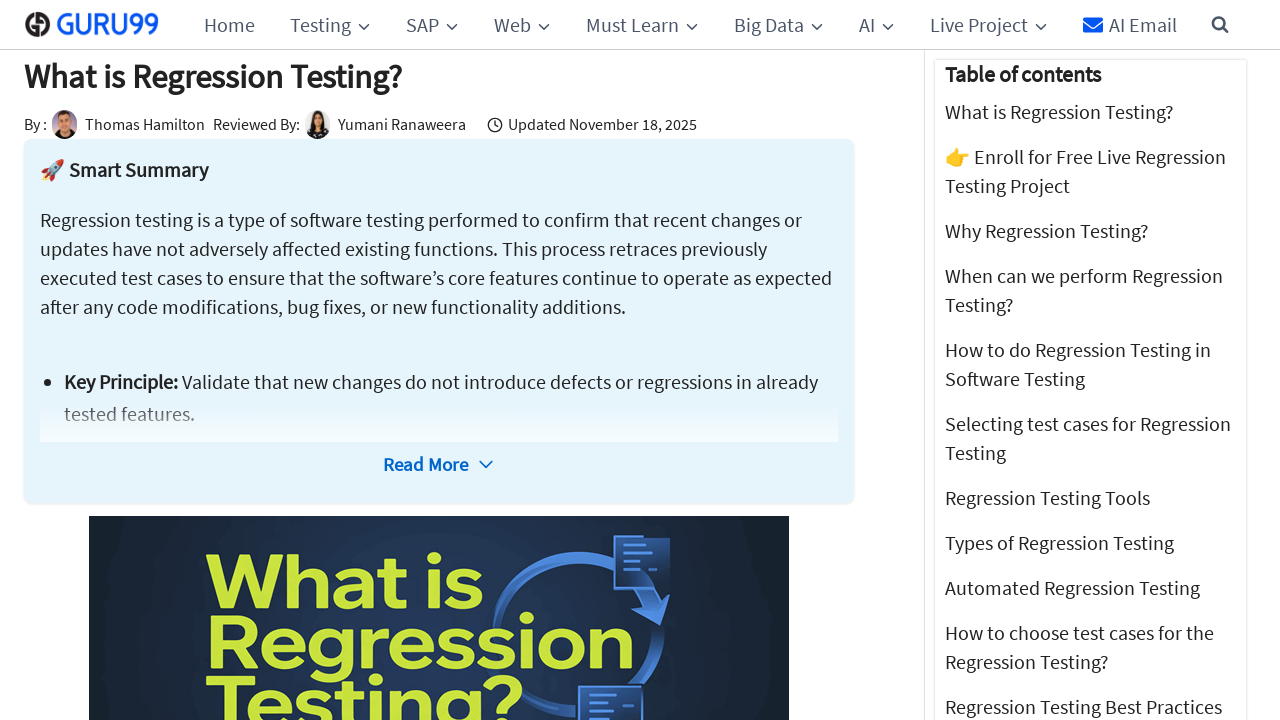

Set viewport size to 1920x1080
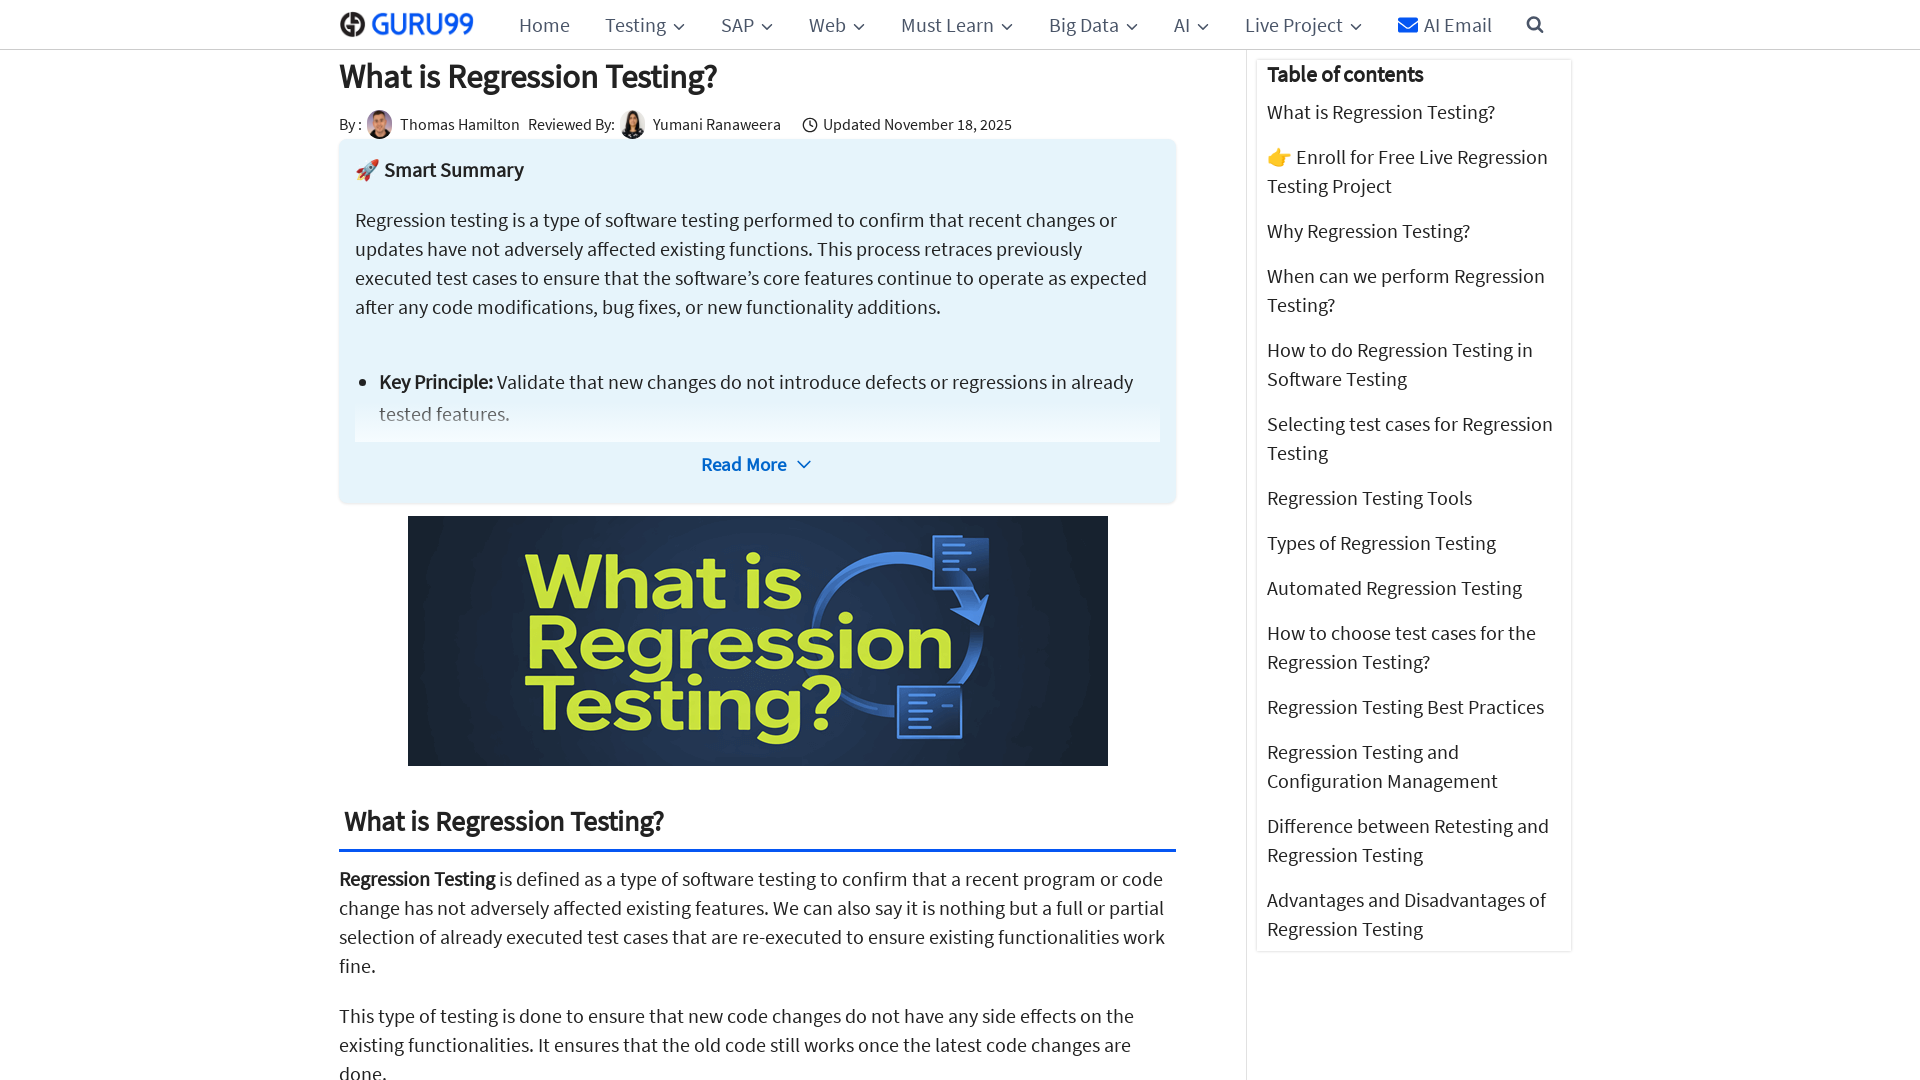

Applied zoom out to 60% using JavaScript
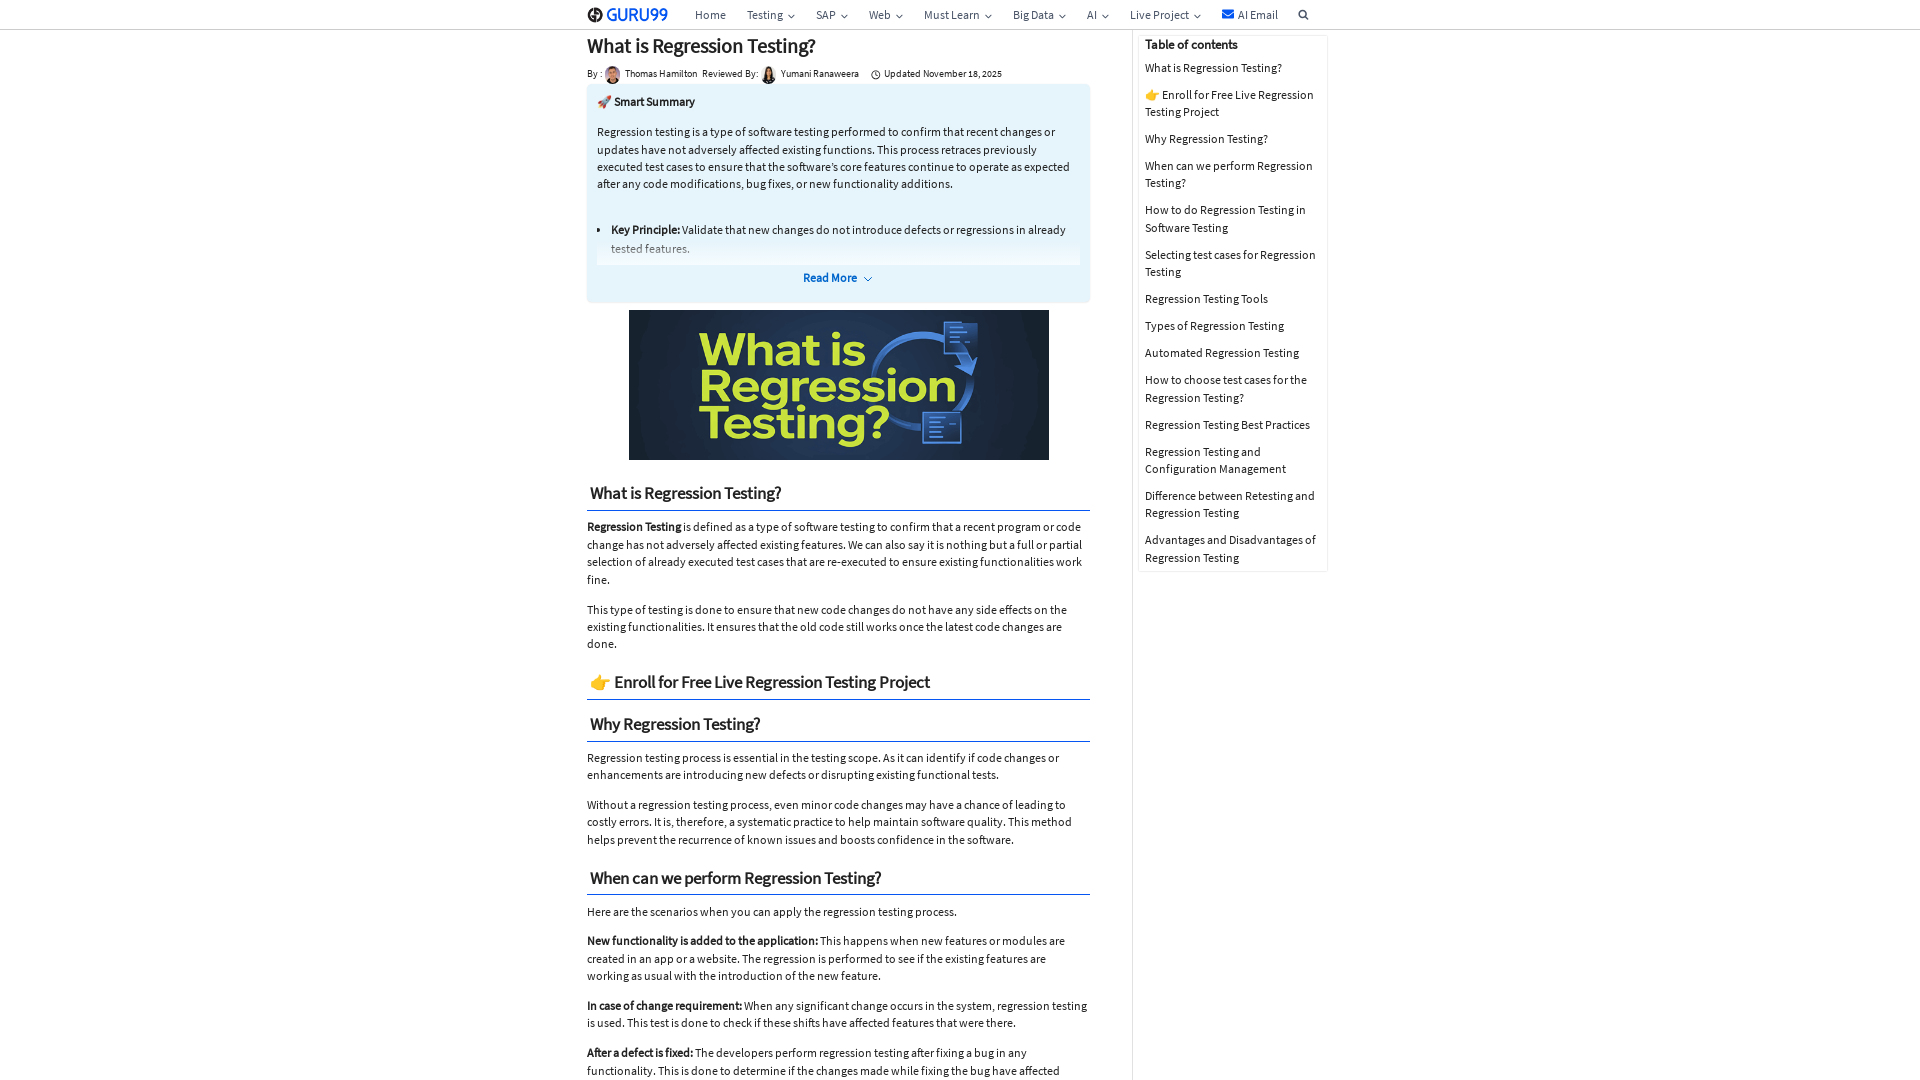

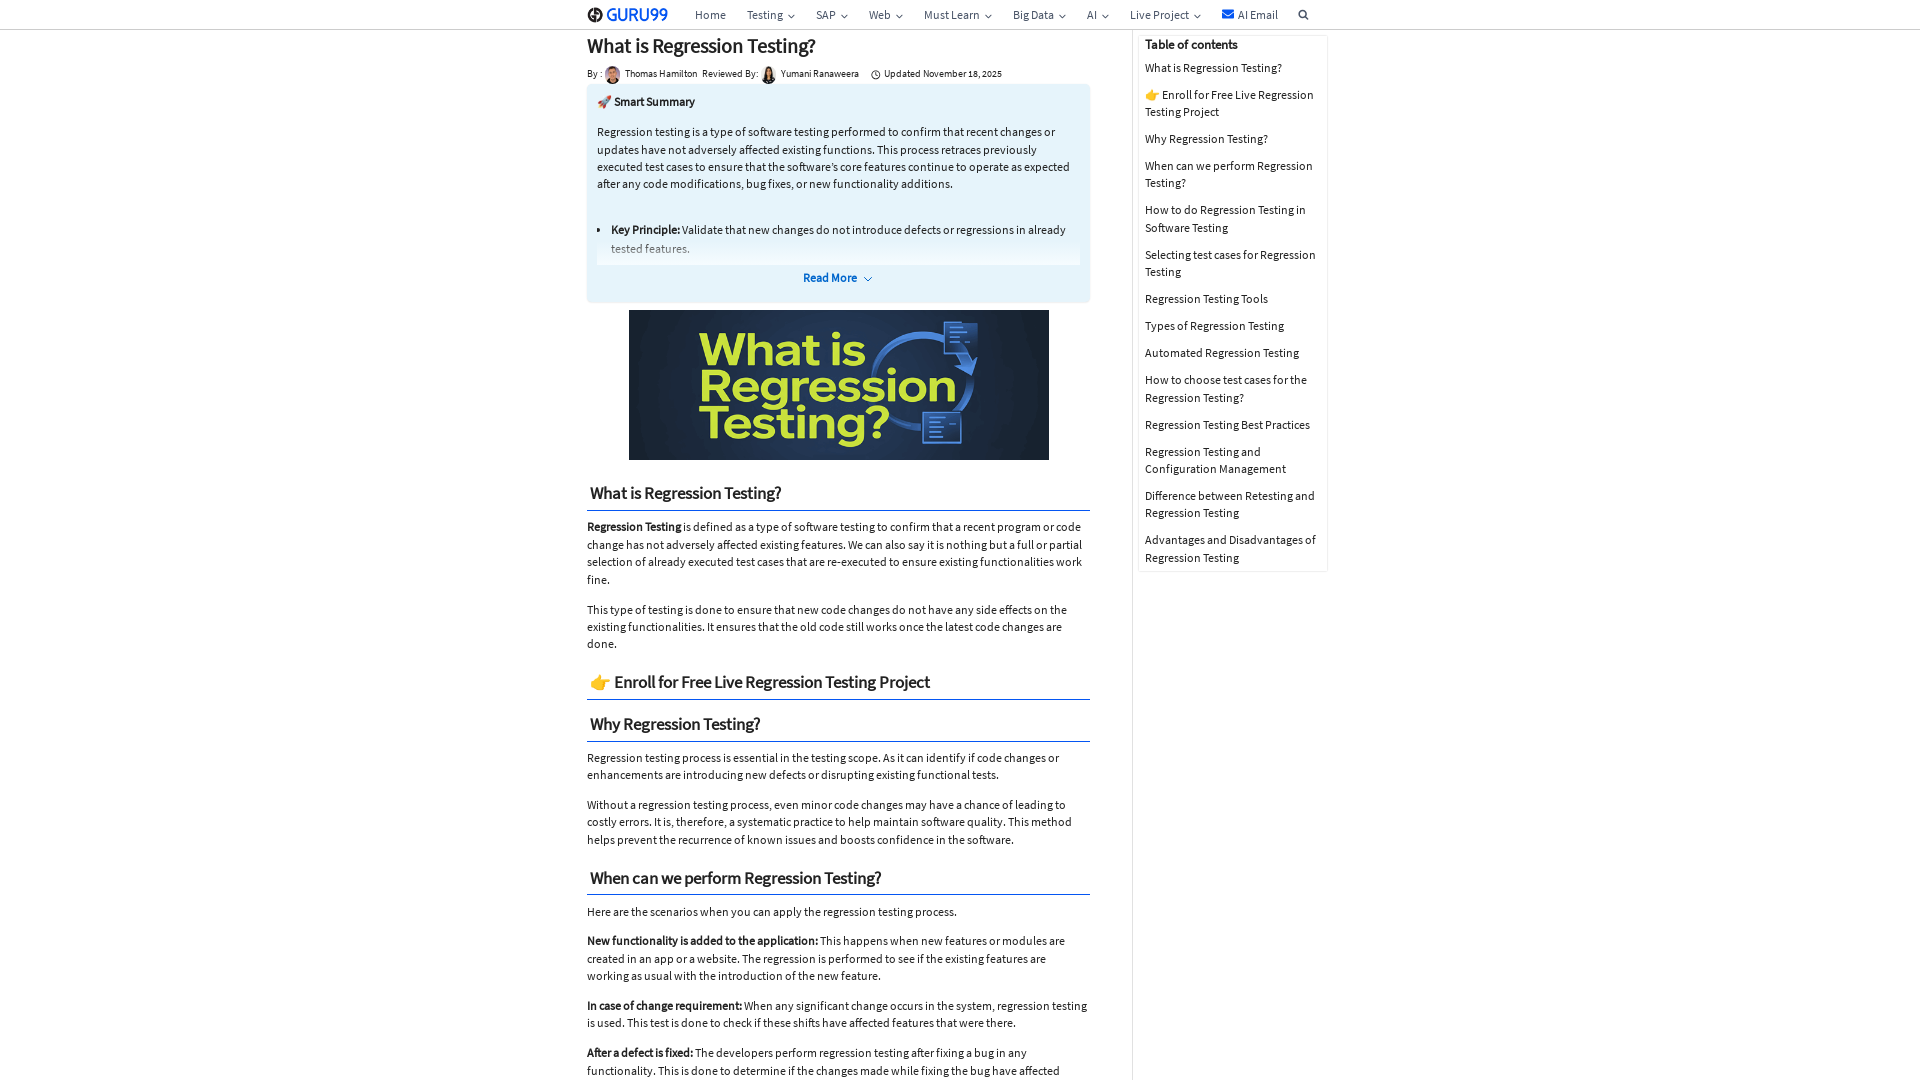